Navigates to the API section, clicks on Element tab, then clicks on 'click' API method to verify navigation

Starting URL: https://webdriver.io/

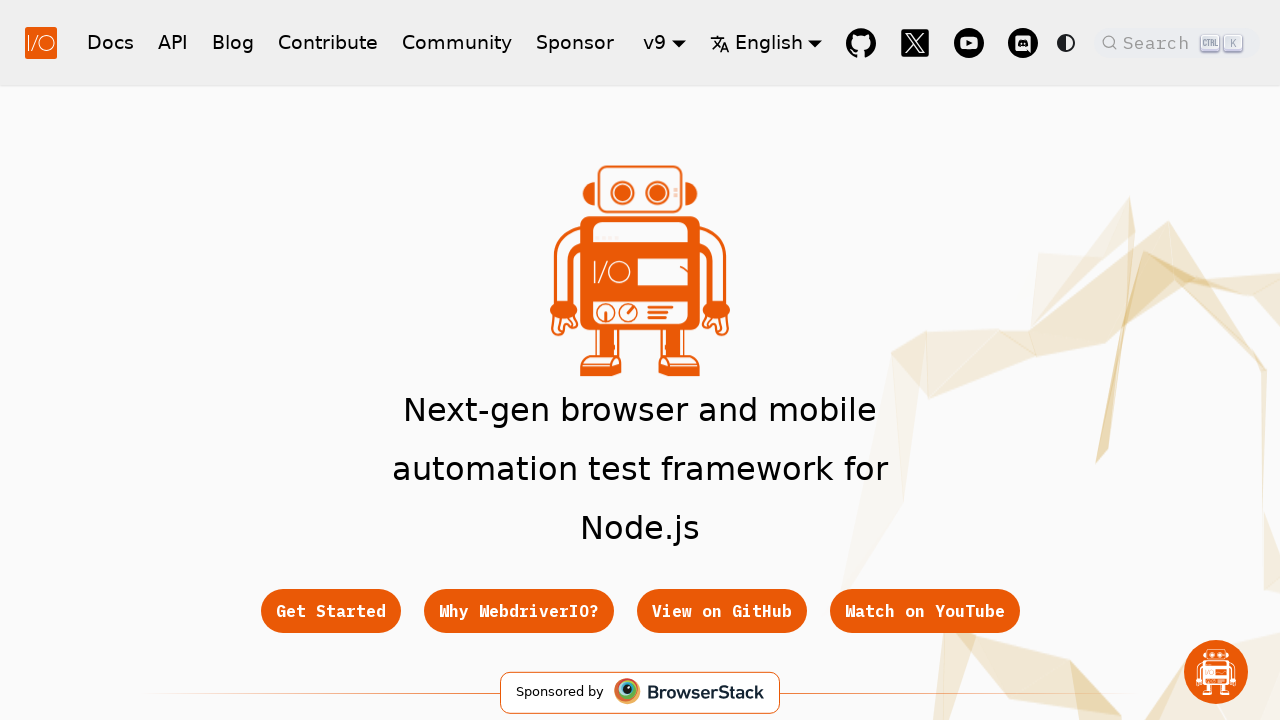

Clicked on API link in the header at (173, 42) on a[href='/docs/api']
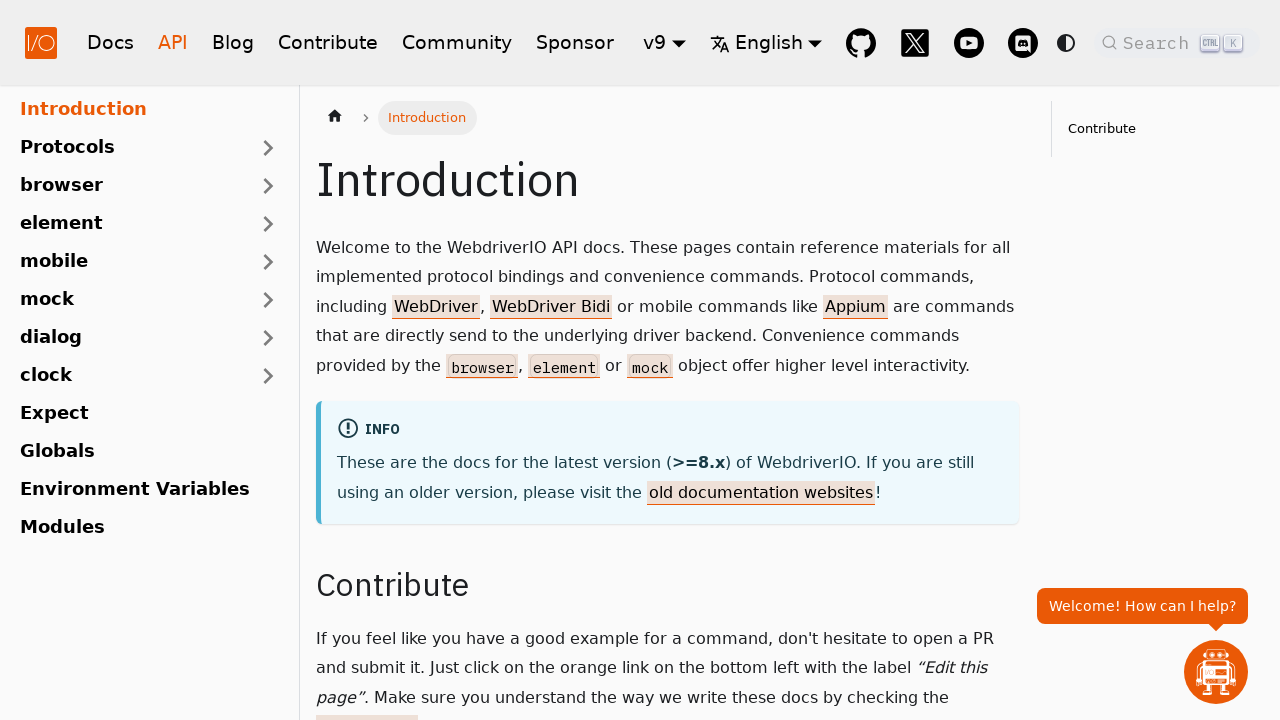

API page loaded
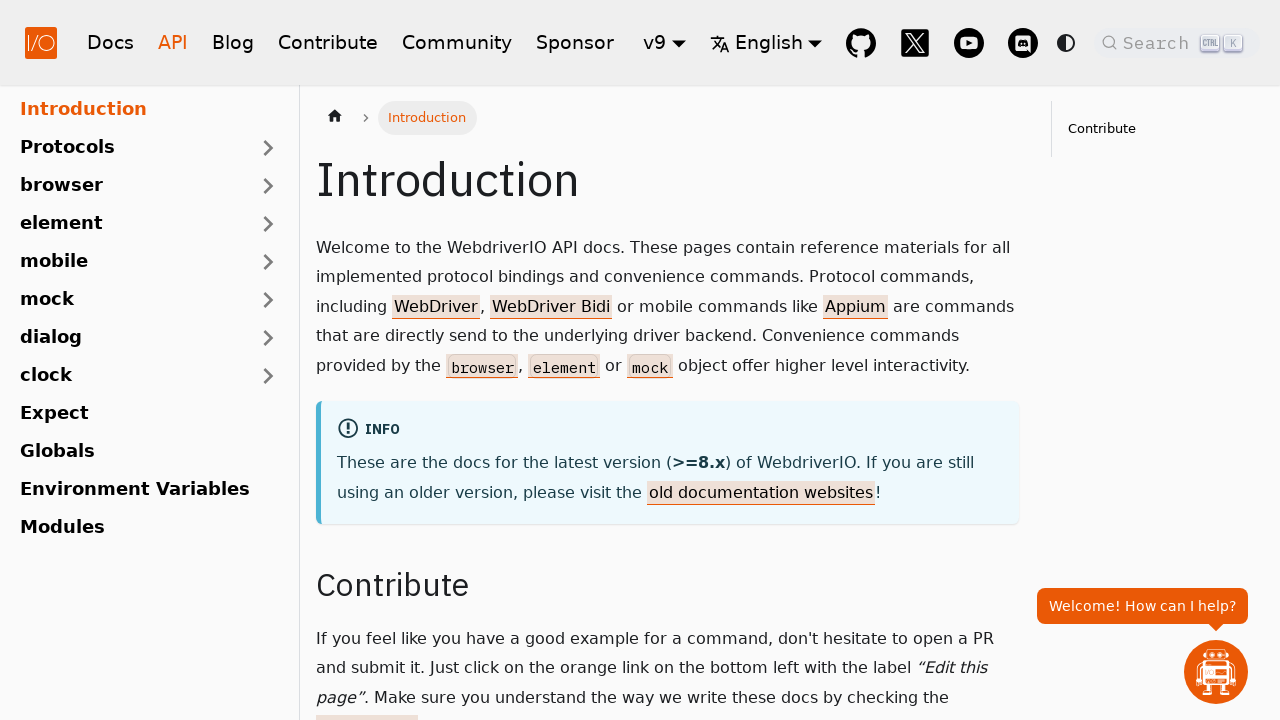

Clicked on Element tab in the sidebar at (127, 224) on a:has-text('Element')
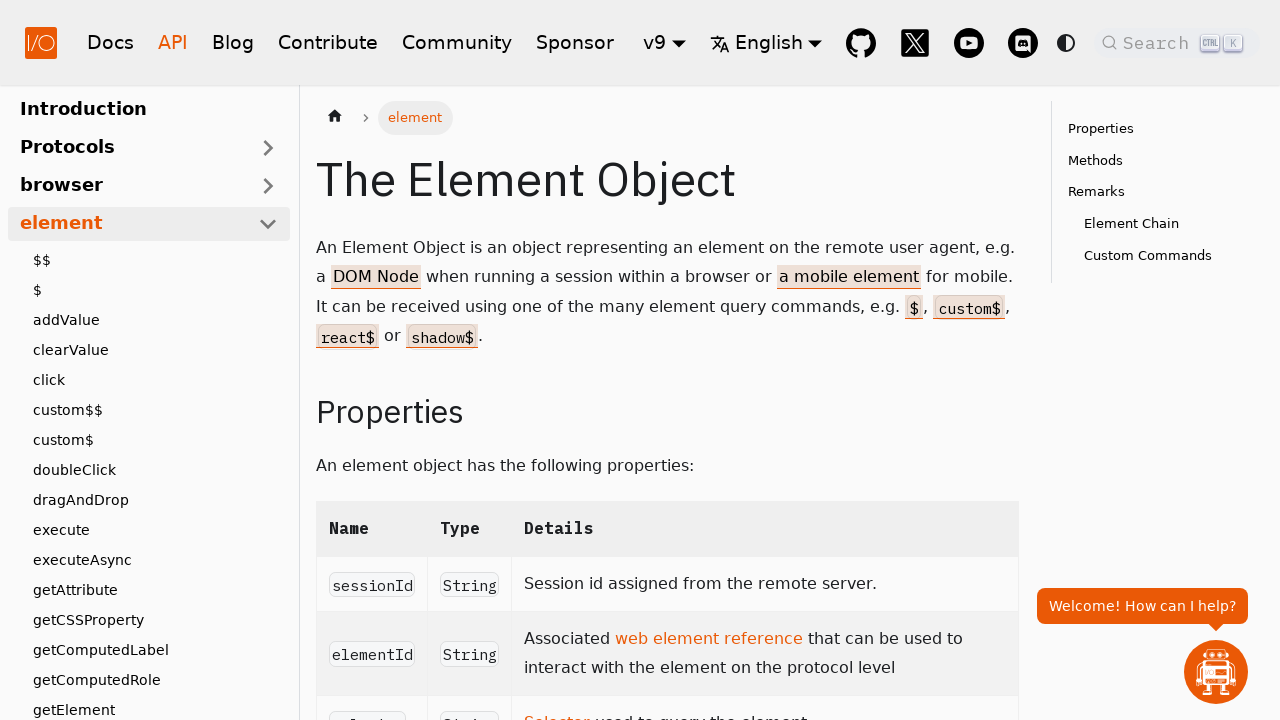

Clicked on 'click' API method link at (155, 380) on a[href='/docs/api/element/click']
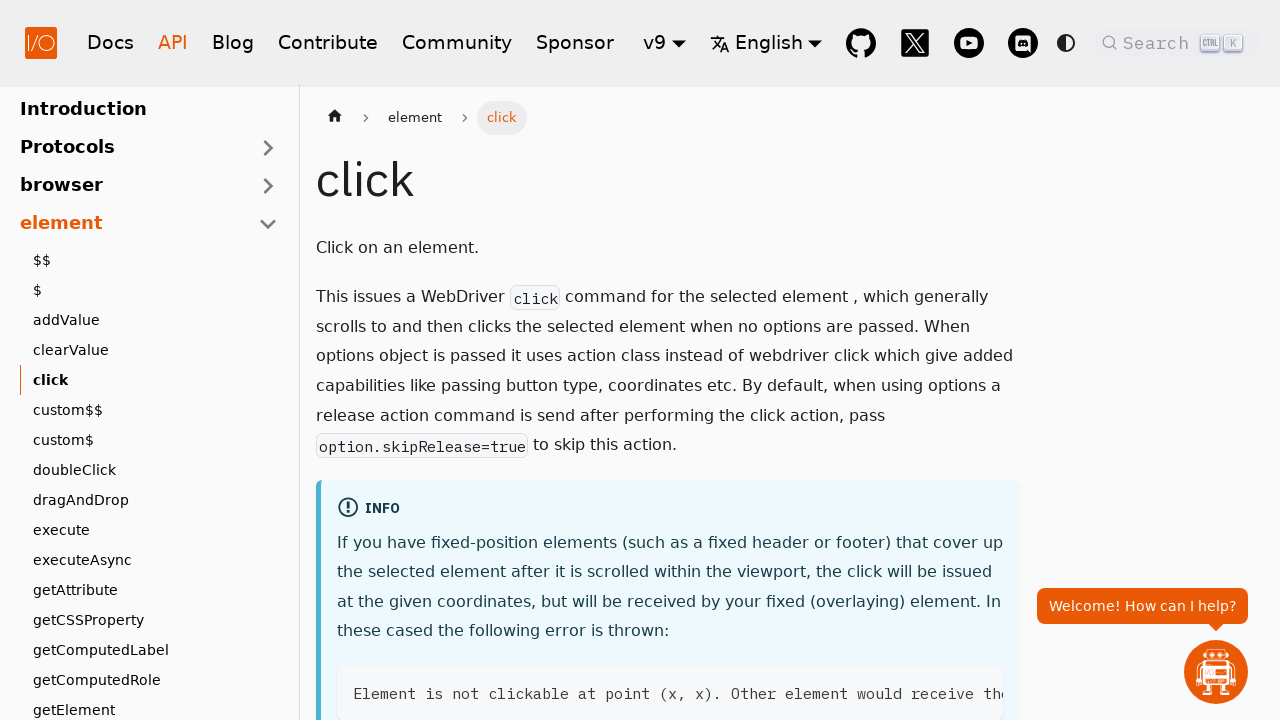

API element 'click' page loaded
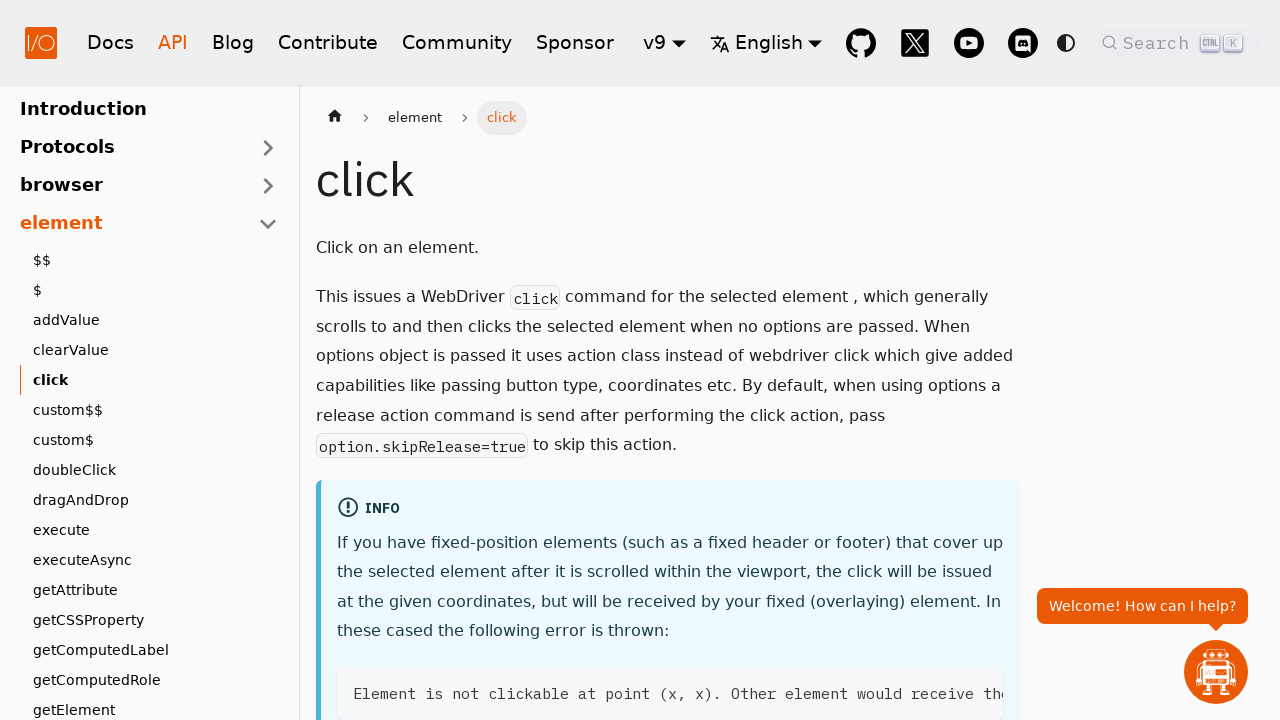

Verified URL contains 'click'
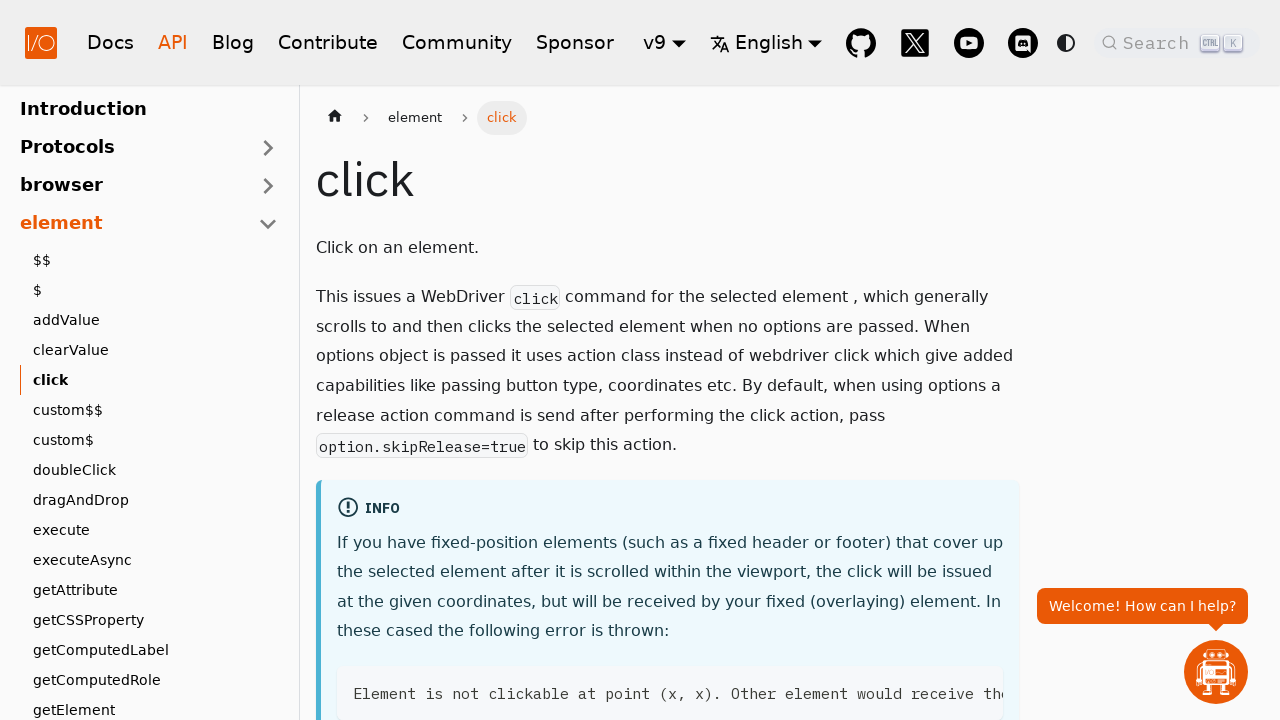

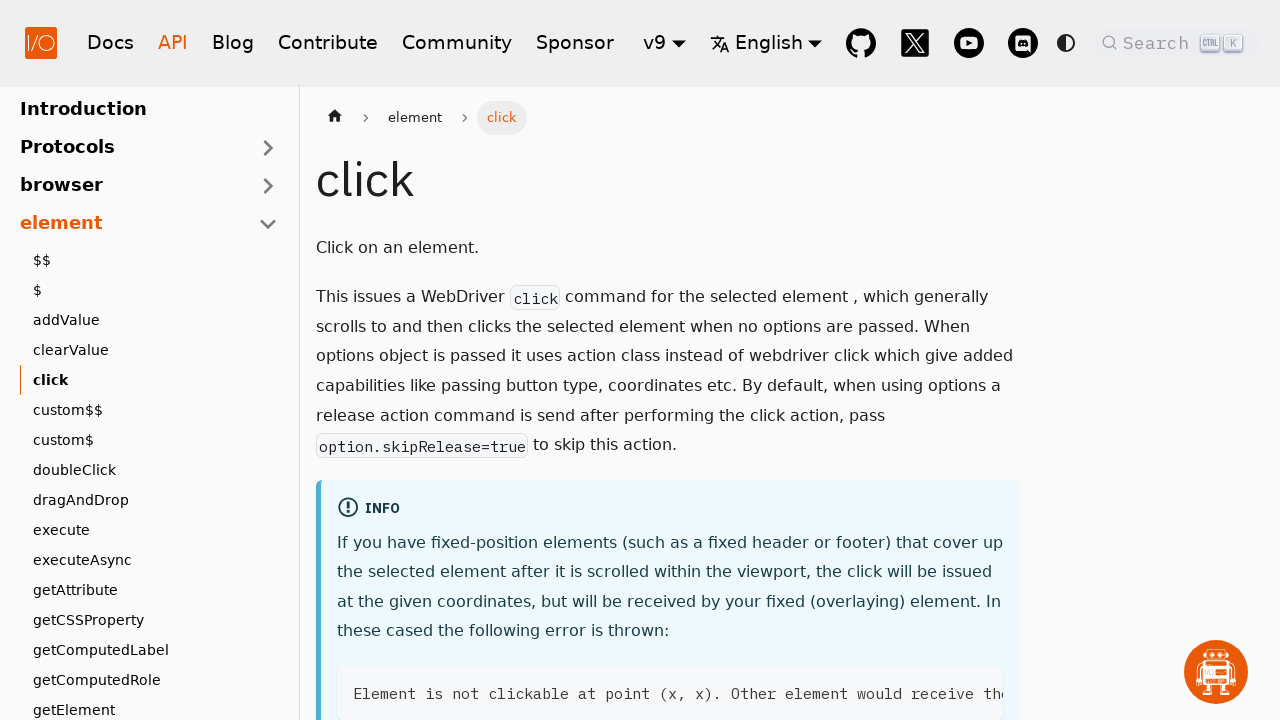